Navigates to the APSRTC online bus reservation website and verifies that the navigation menu links are present and loaded

Starting URL: https://www.apsrtconline.in/oprs-web/

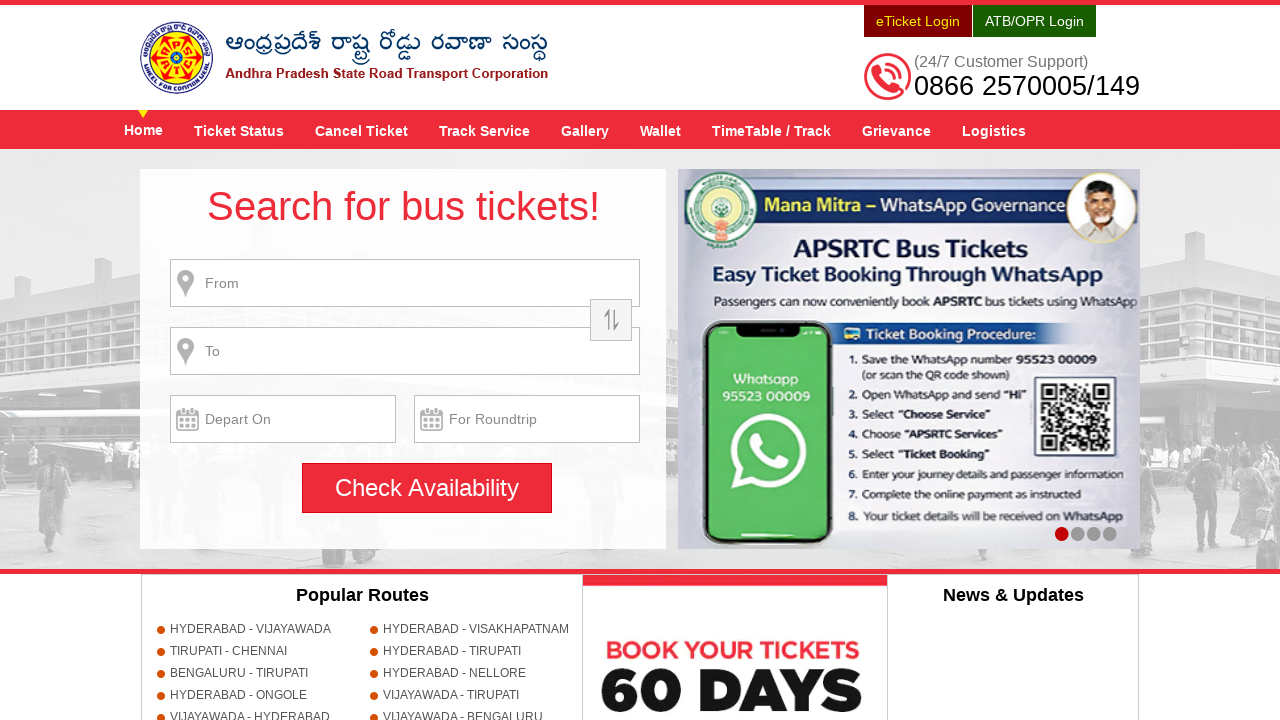

Waited for navigation menu links to load
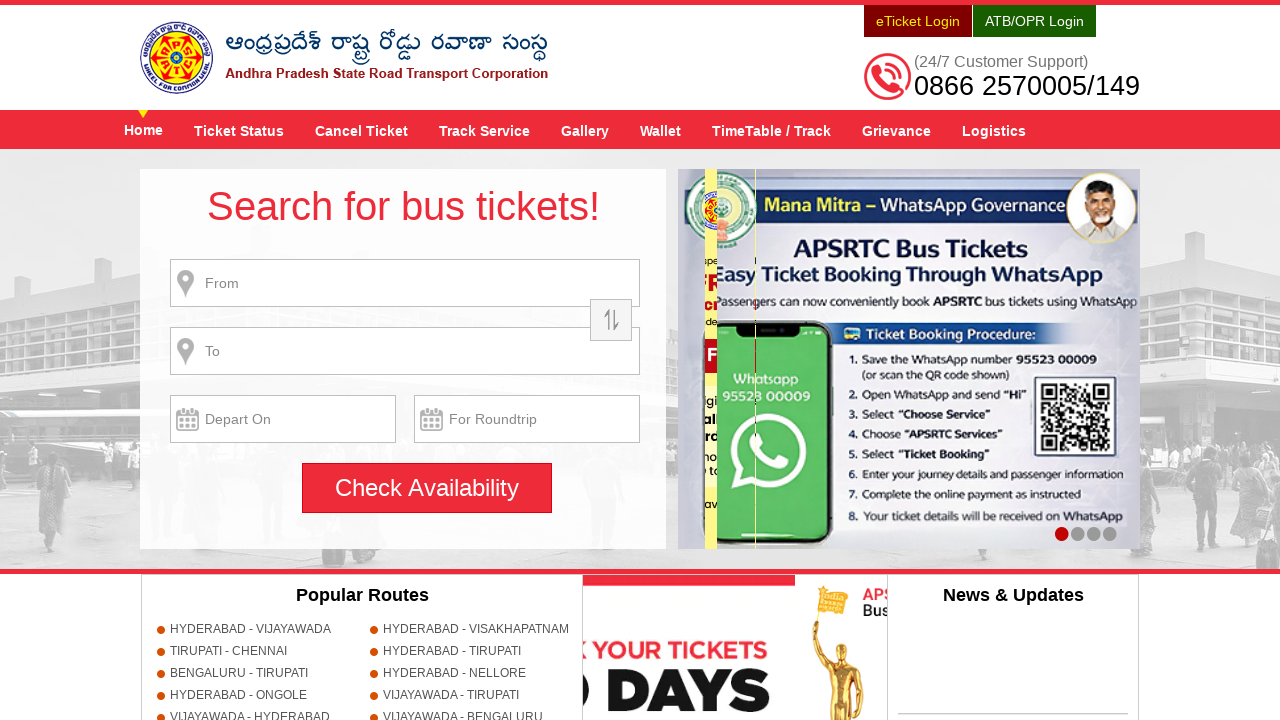

Located all navigation menu links
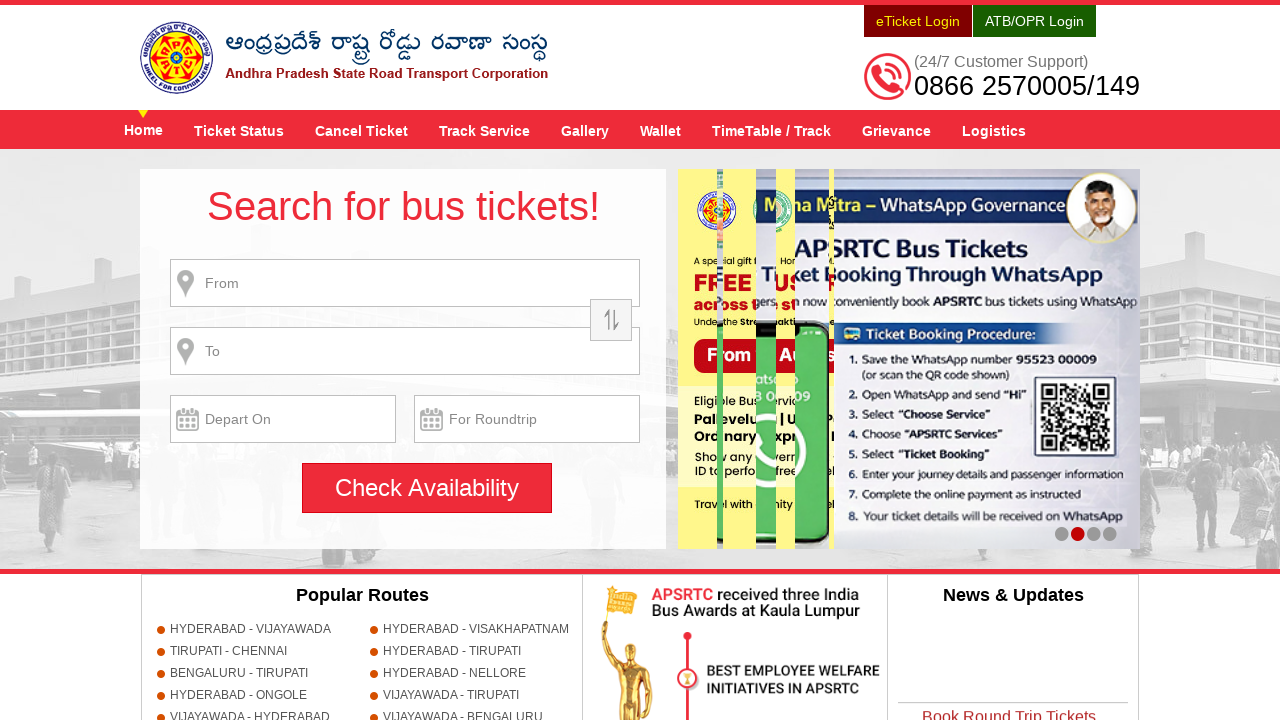

Verified that menu links are present and loaded
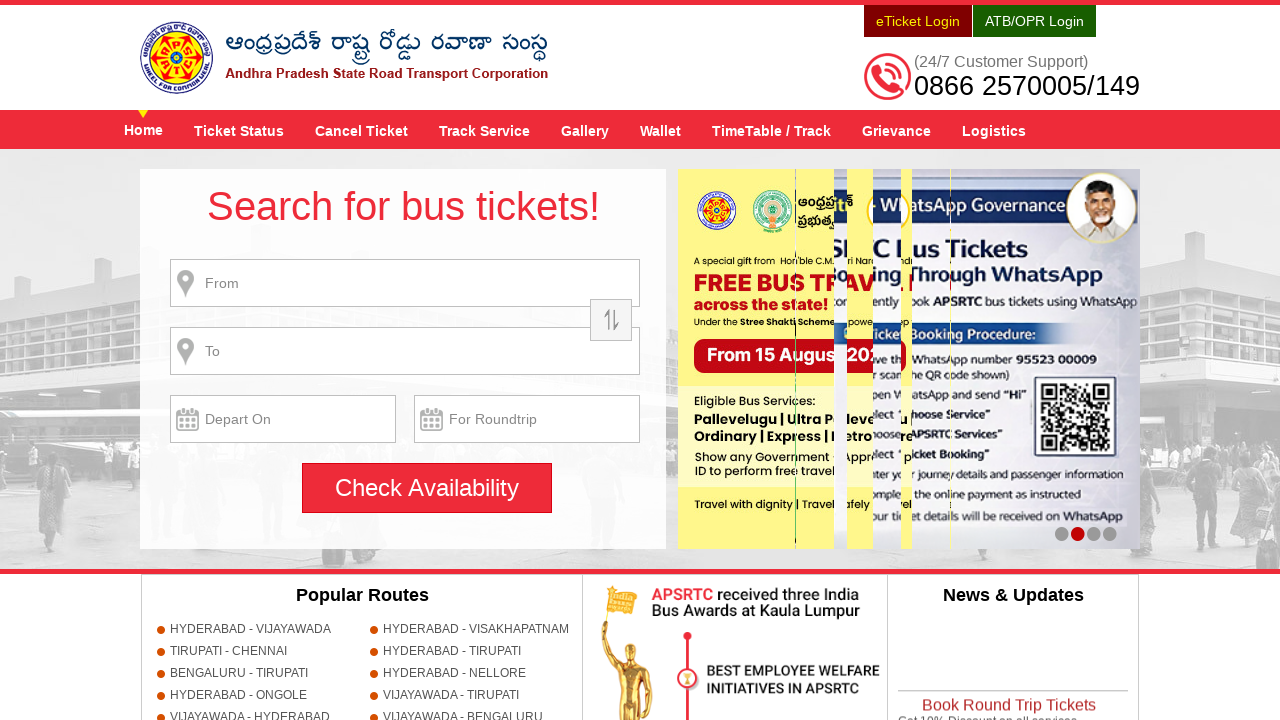

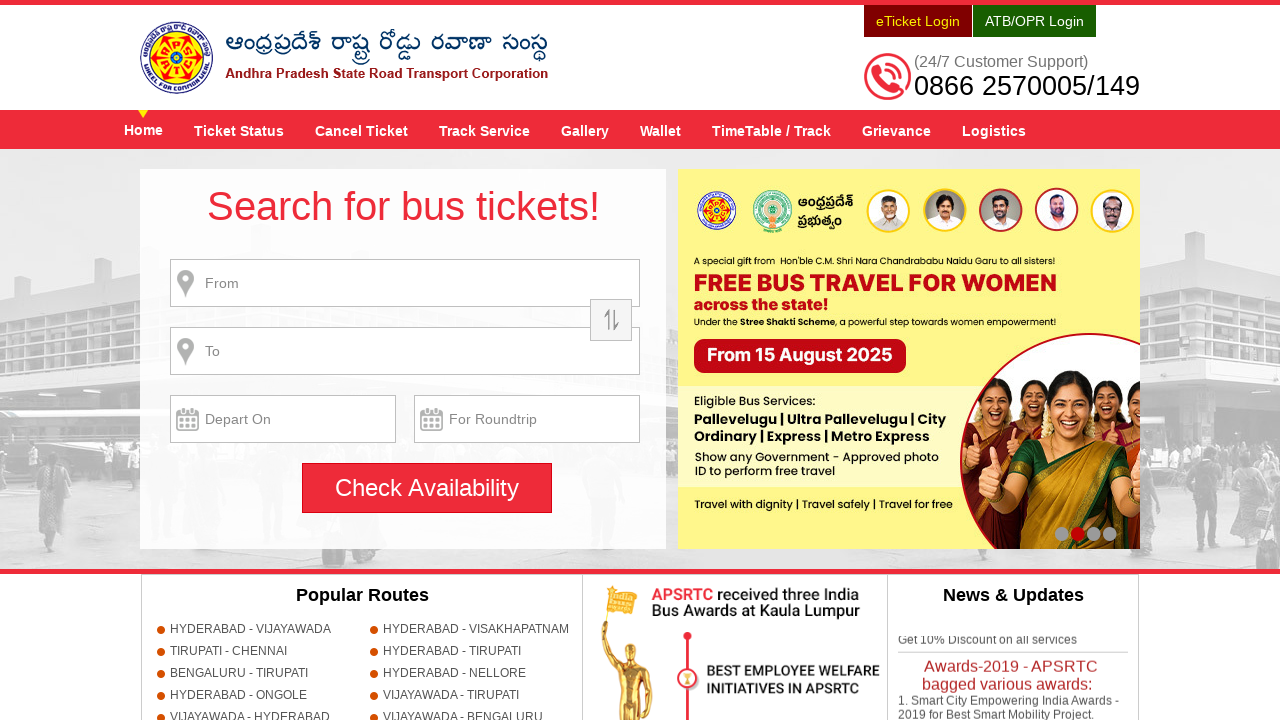